Tests dropdown selection functionality by selecting options using different methods (by index and by value)

Starting URL: https://the-internet.herokuapp.com/dropdown

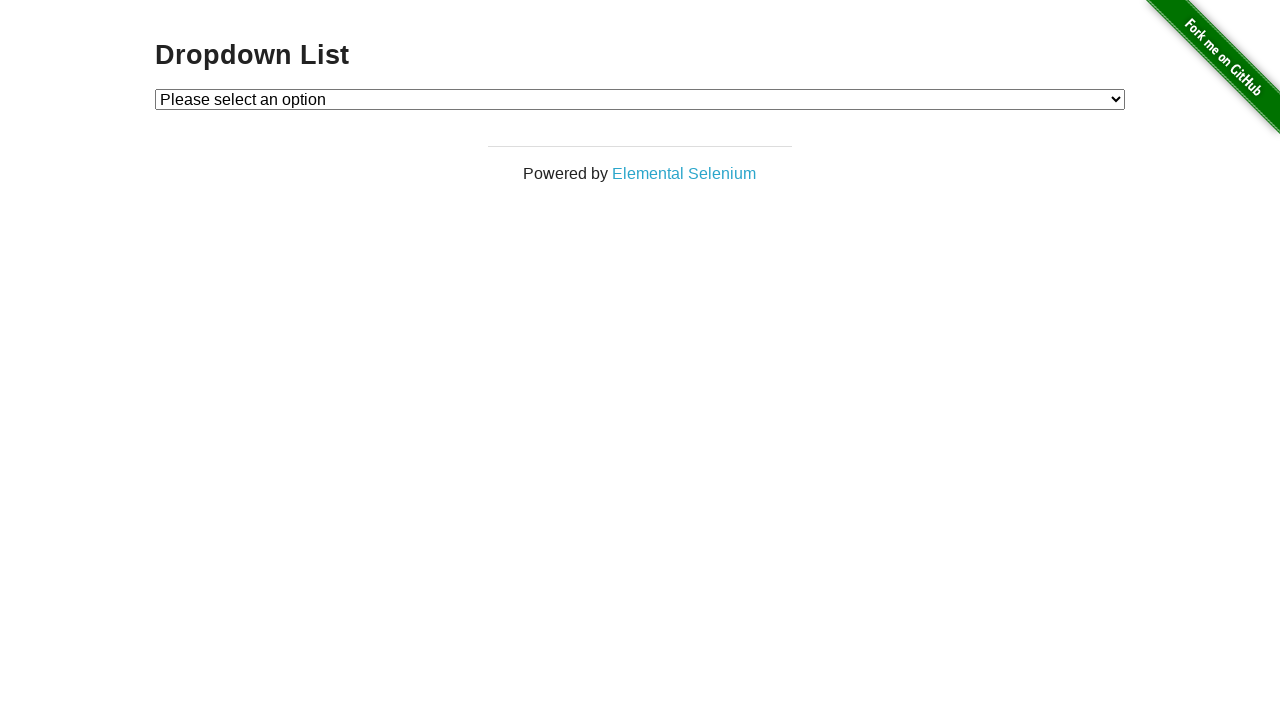

Located the dropdown element
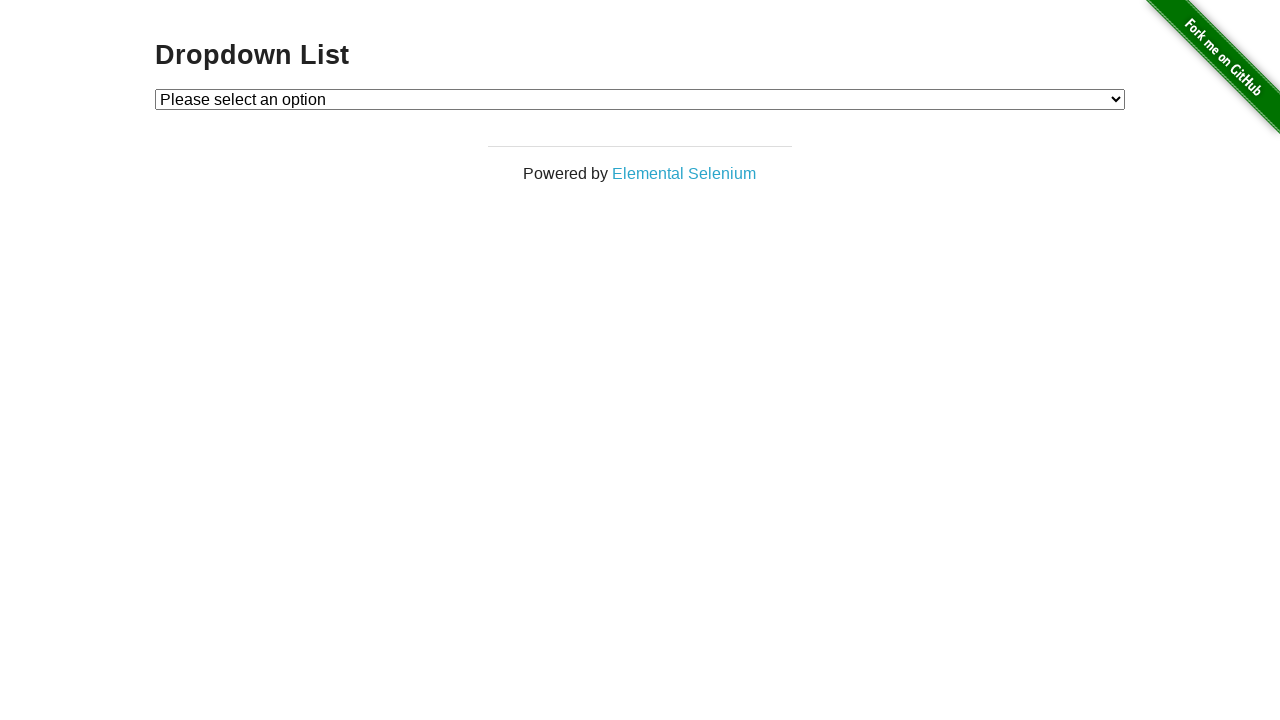

Selected Option 1 by index on select#dropdown
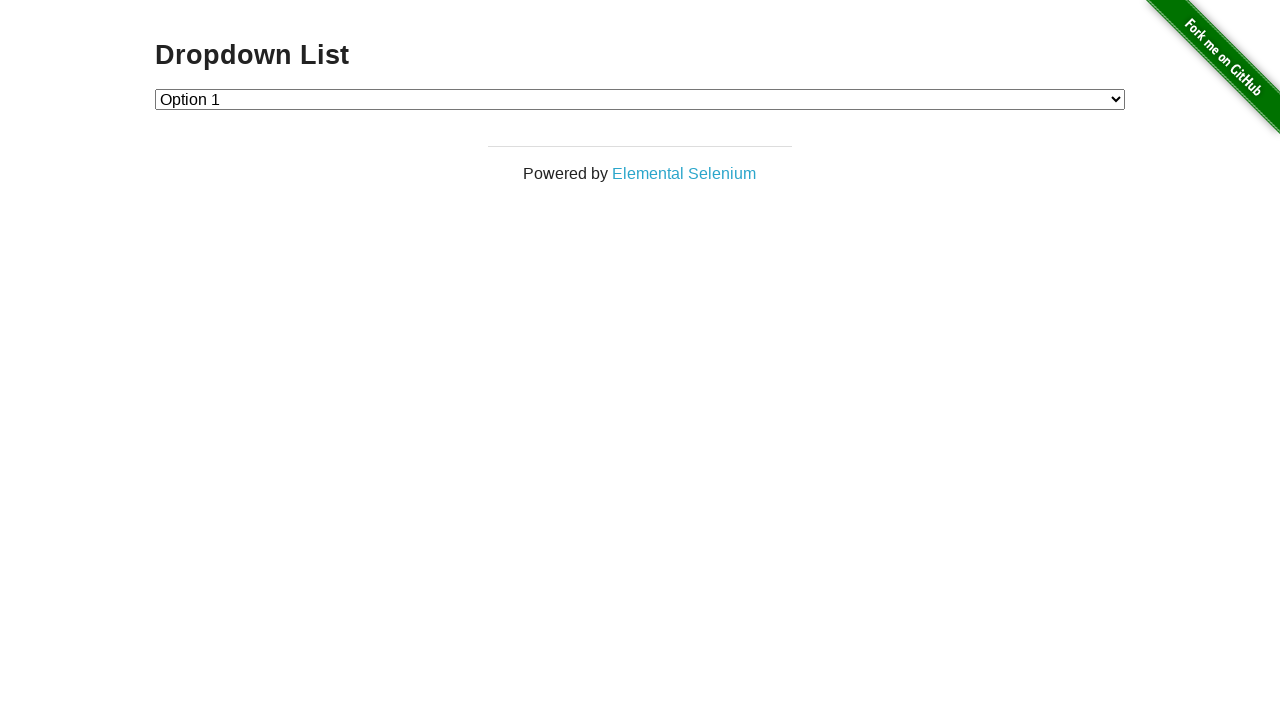

Selected Option 2 by value on select#dropdown
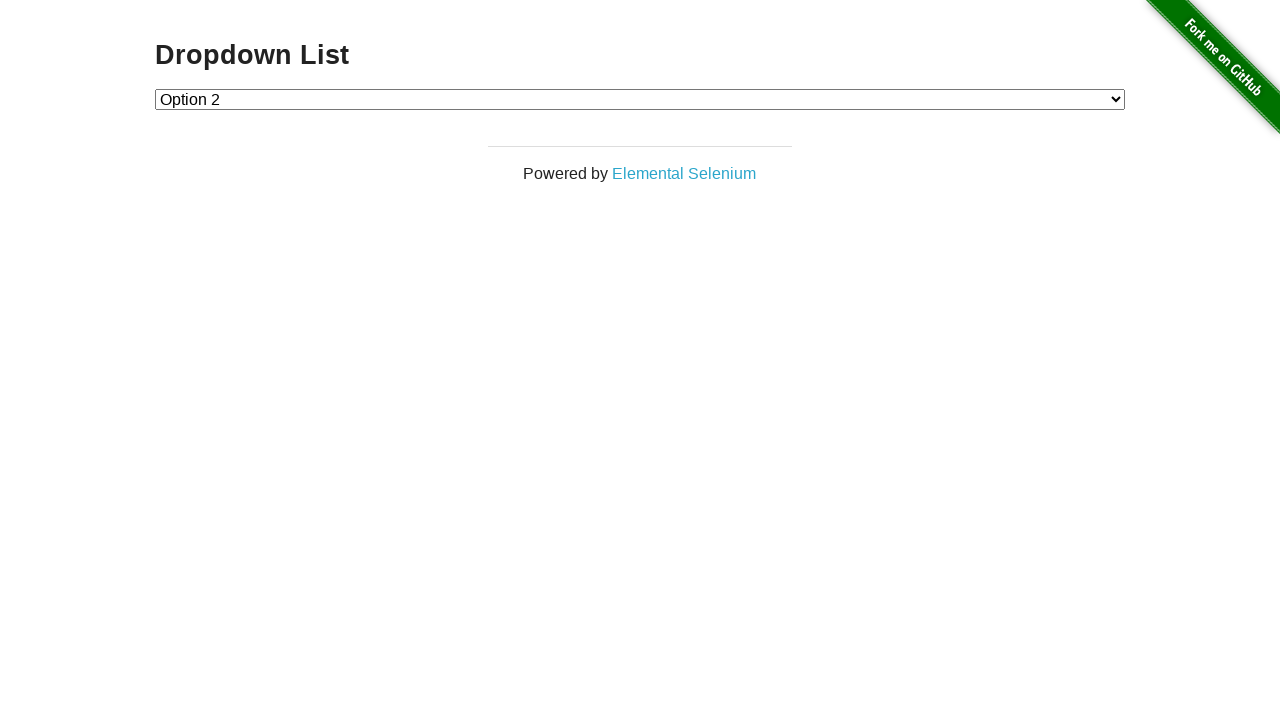

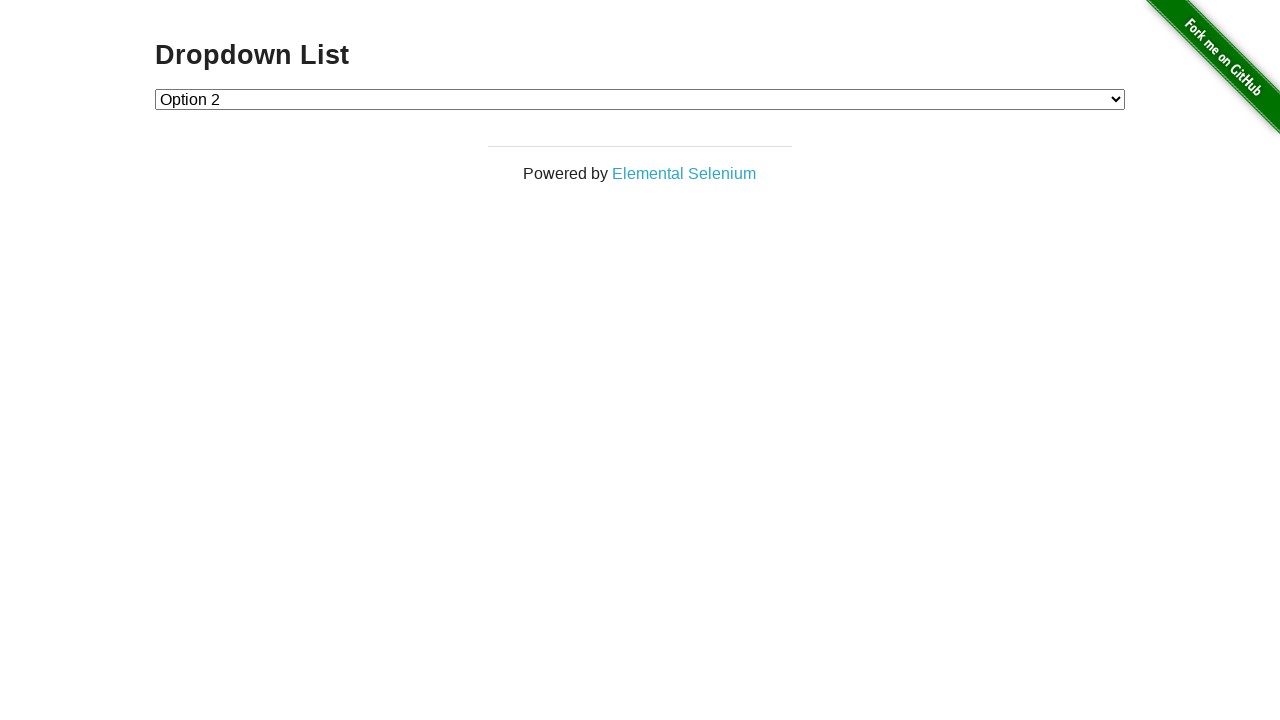